Tests the registration form by filling in first name and last name fields on the registration page

Starting URL: http://demo.automationtesting.in/Register.html

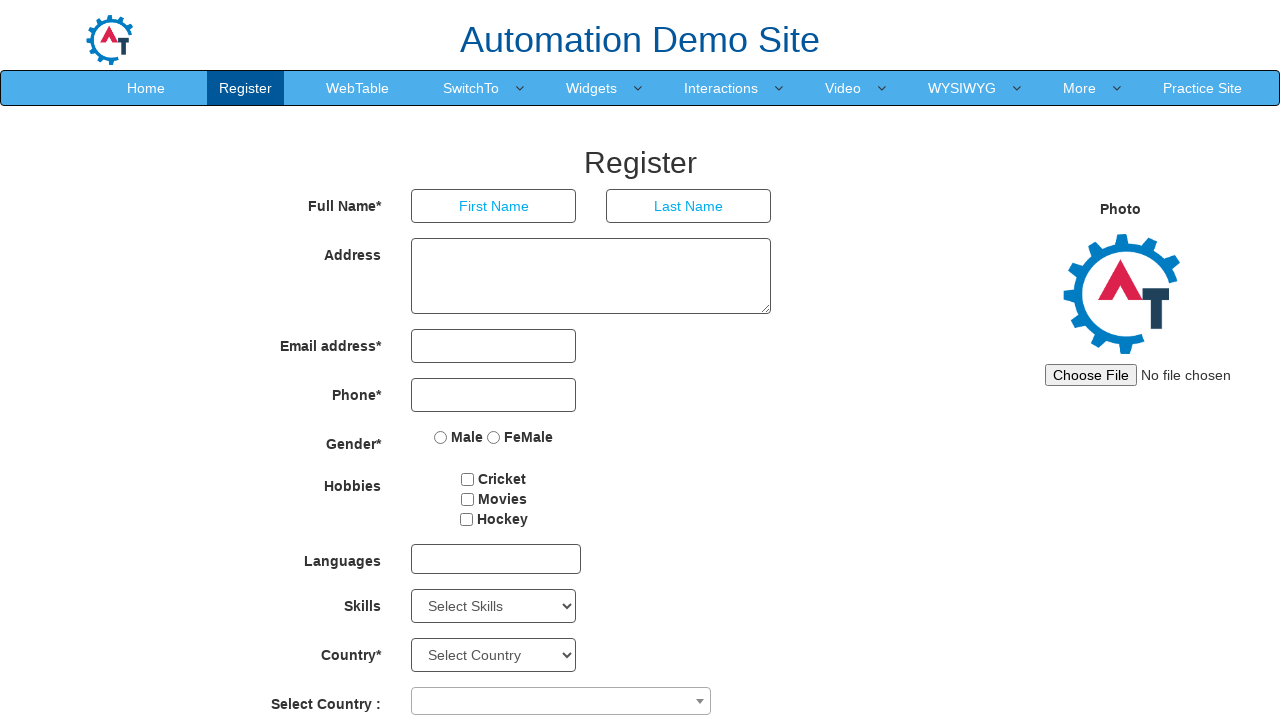

Filled first name field with 'Etisha' on input[placeholder='First Name']
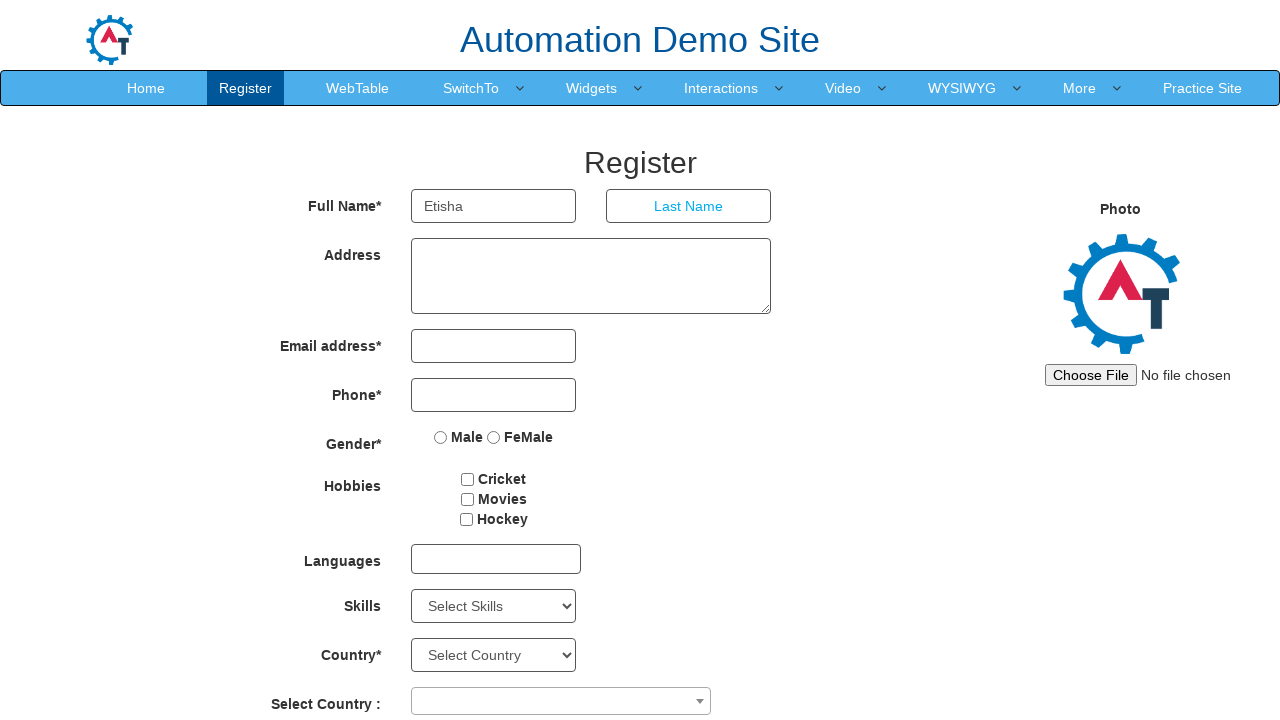

Filled last name field with 'Jain' on input[placeholder='Last Name']
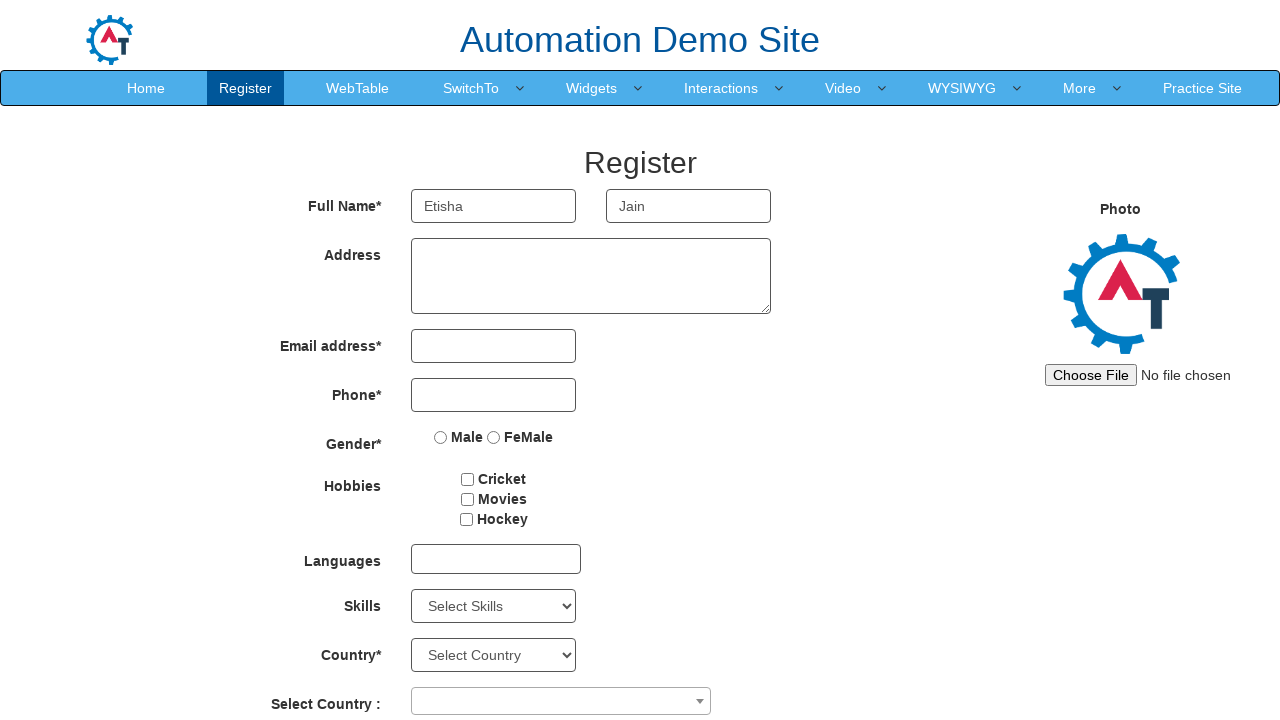

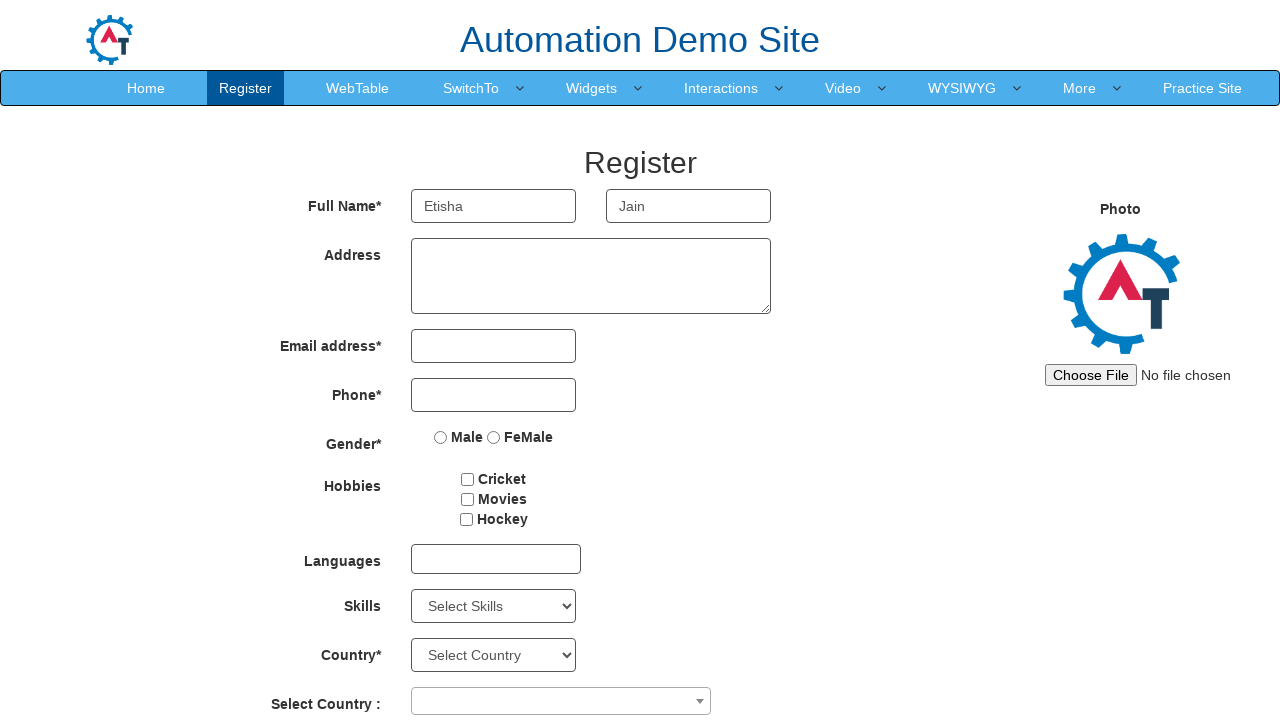